Tests removing a product from the shopping cart

Starting URL: https://www.demoblaze.com/index.html

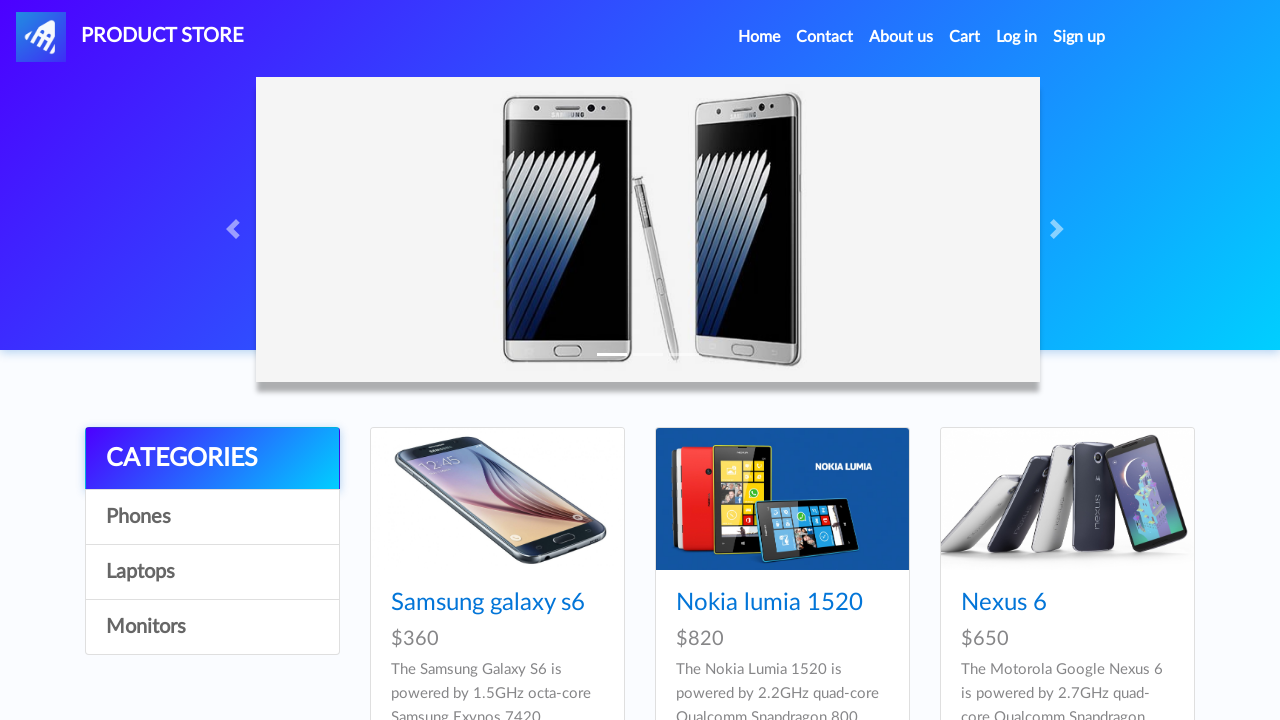

Clicked on the first product at (497, 499) on a[href='prod.html?idp_=1']
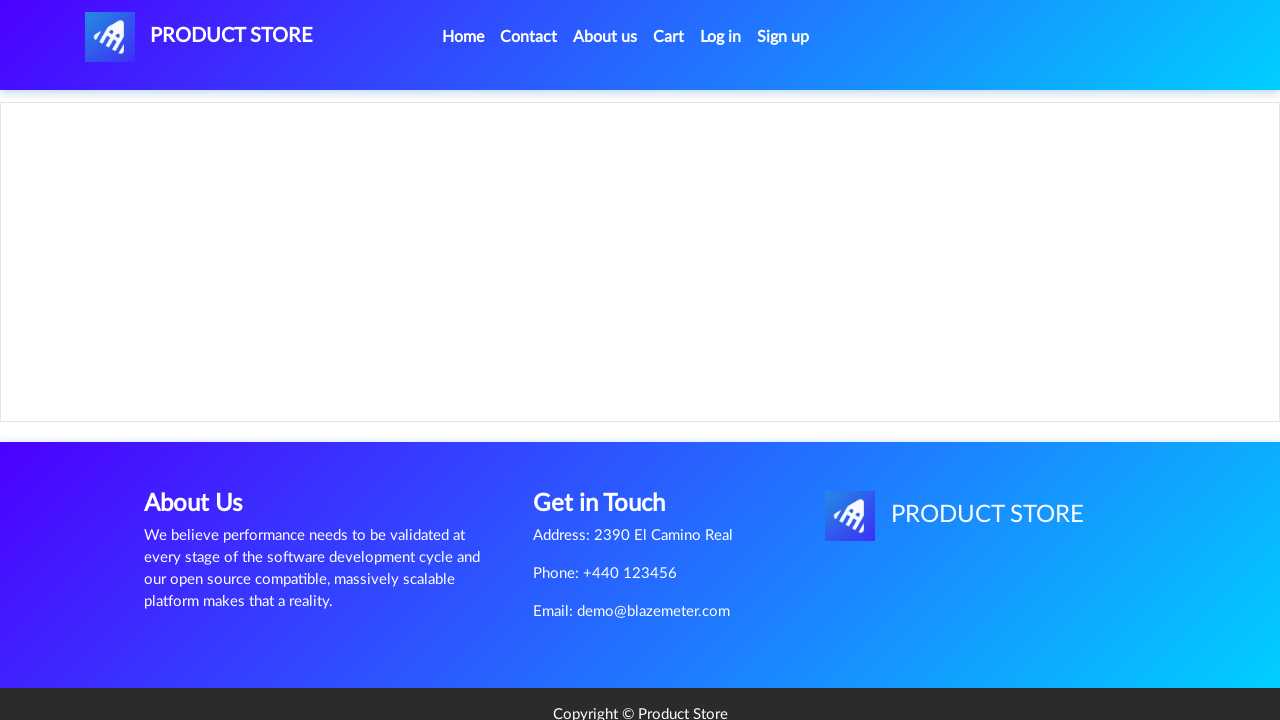

Add to cart button appeared
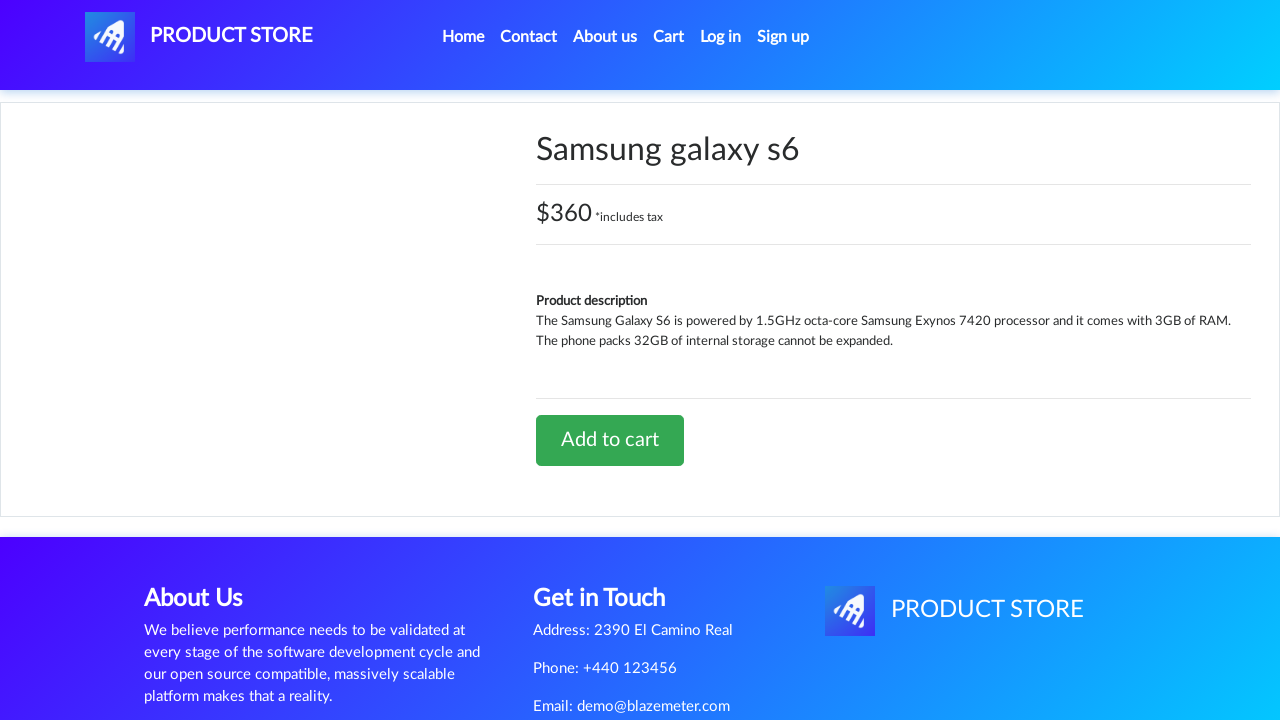

Clicked add to cart button at (610, 440) on a[onclick='addToCart(1)']
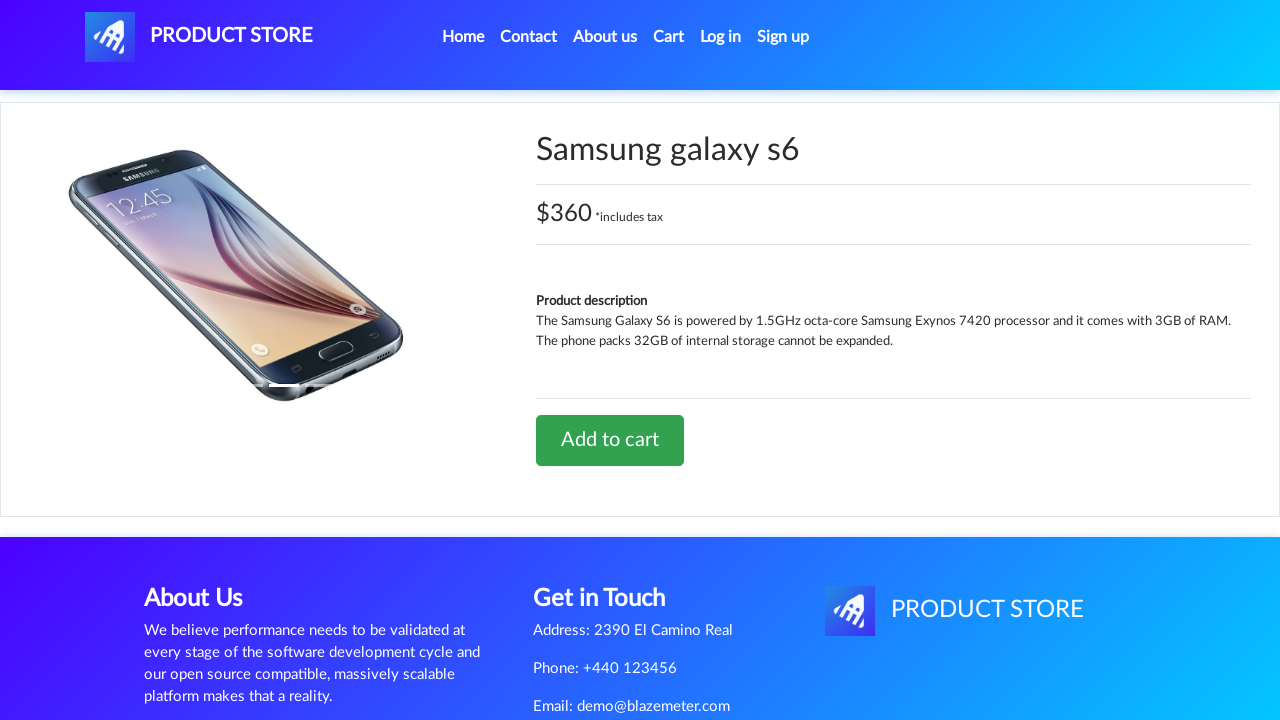

Accepted alert confirmation
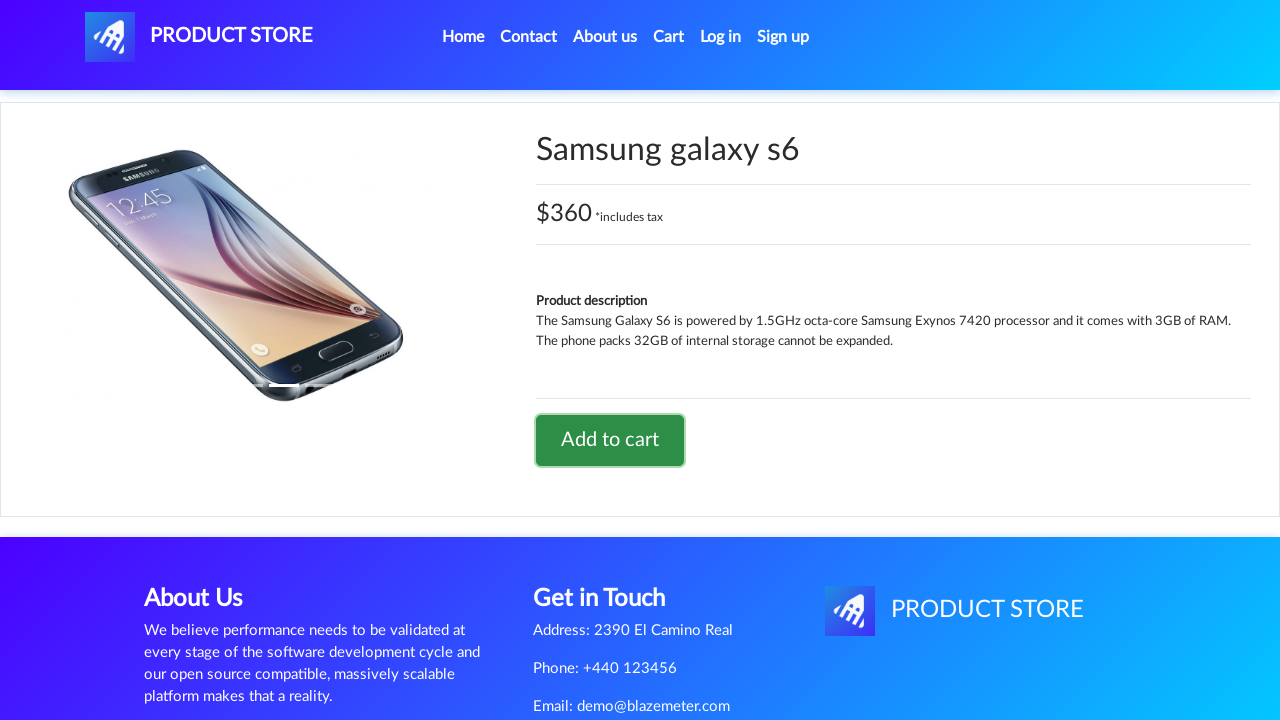

Clicked on cart navigation link at (669, 37) on a#cartur.nav-link
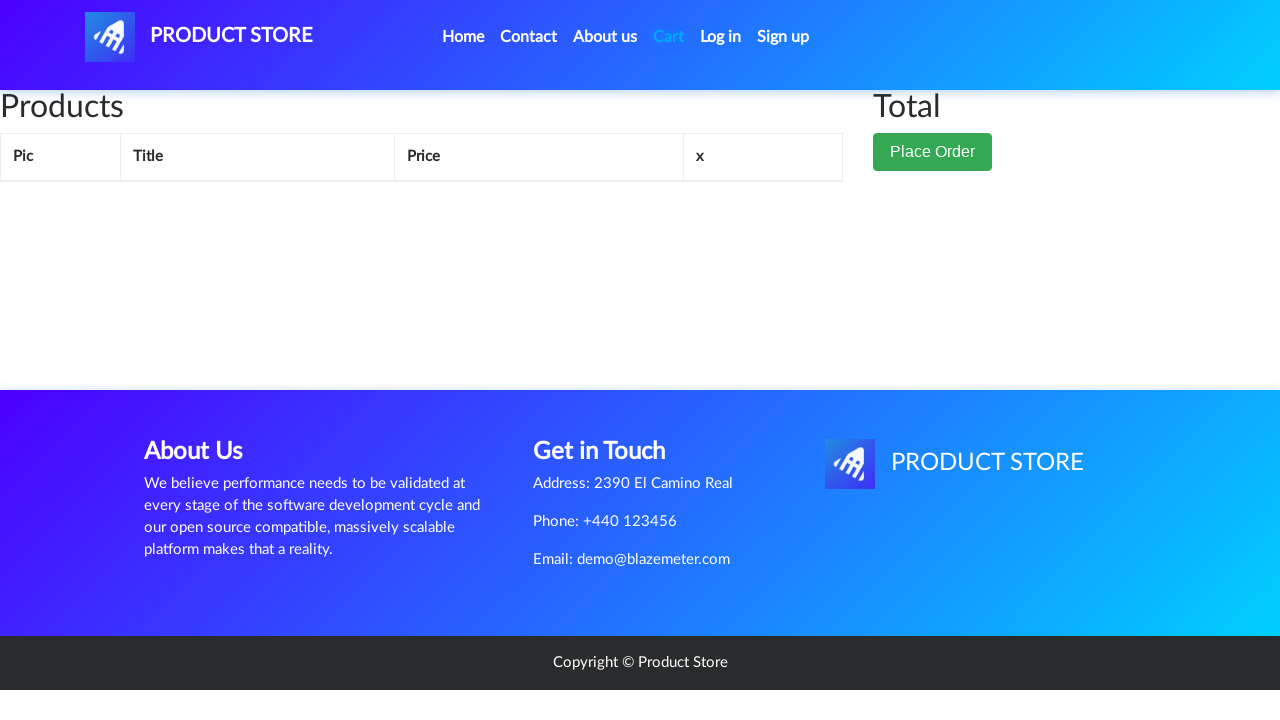

Delete button became available in cart
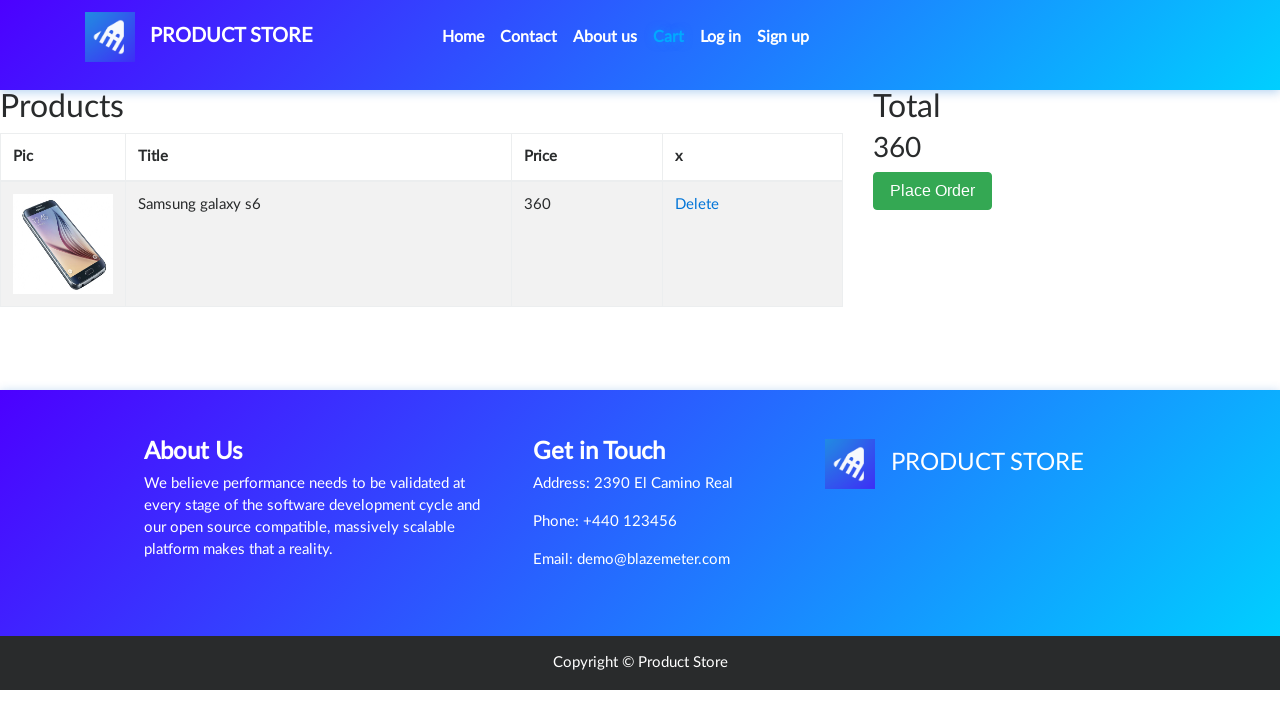

Clicked delete button to remove product from cart at (697, 205) on xpath=//a[contains(text(),'Delete')]
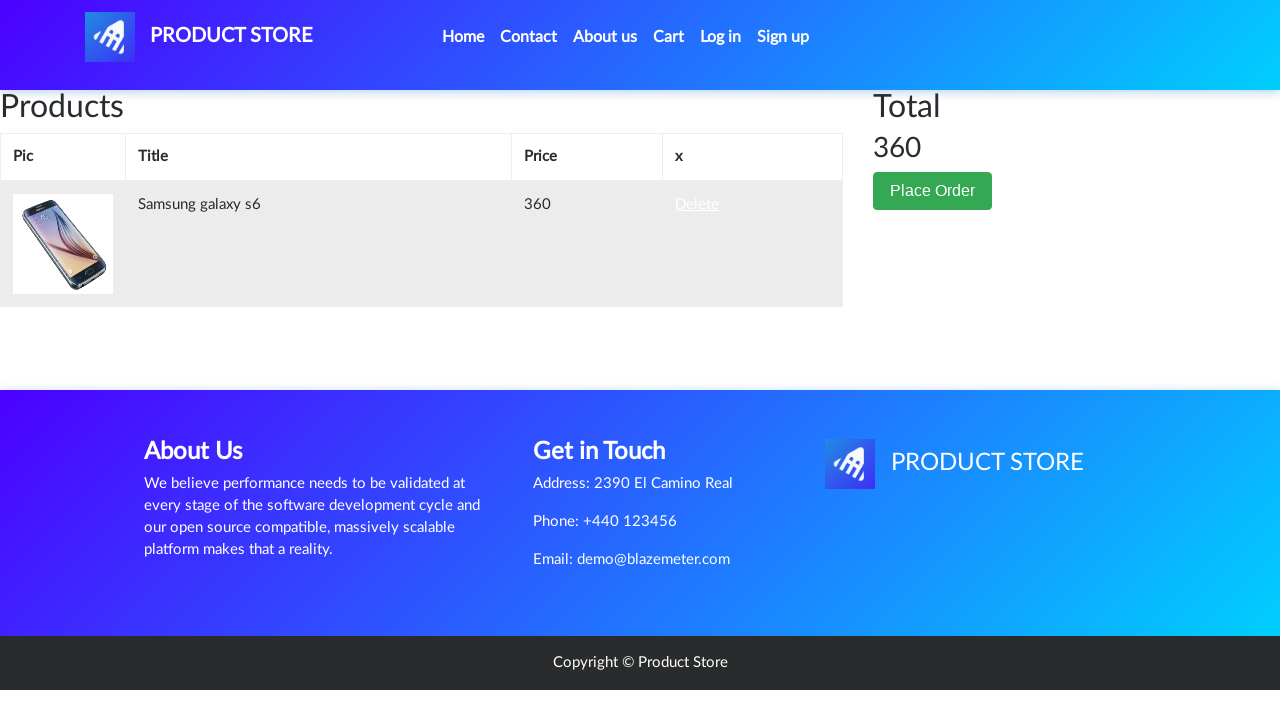

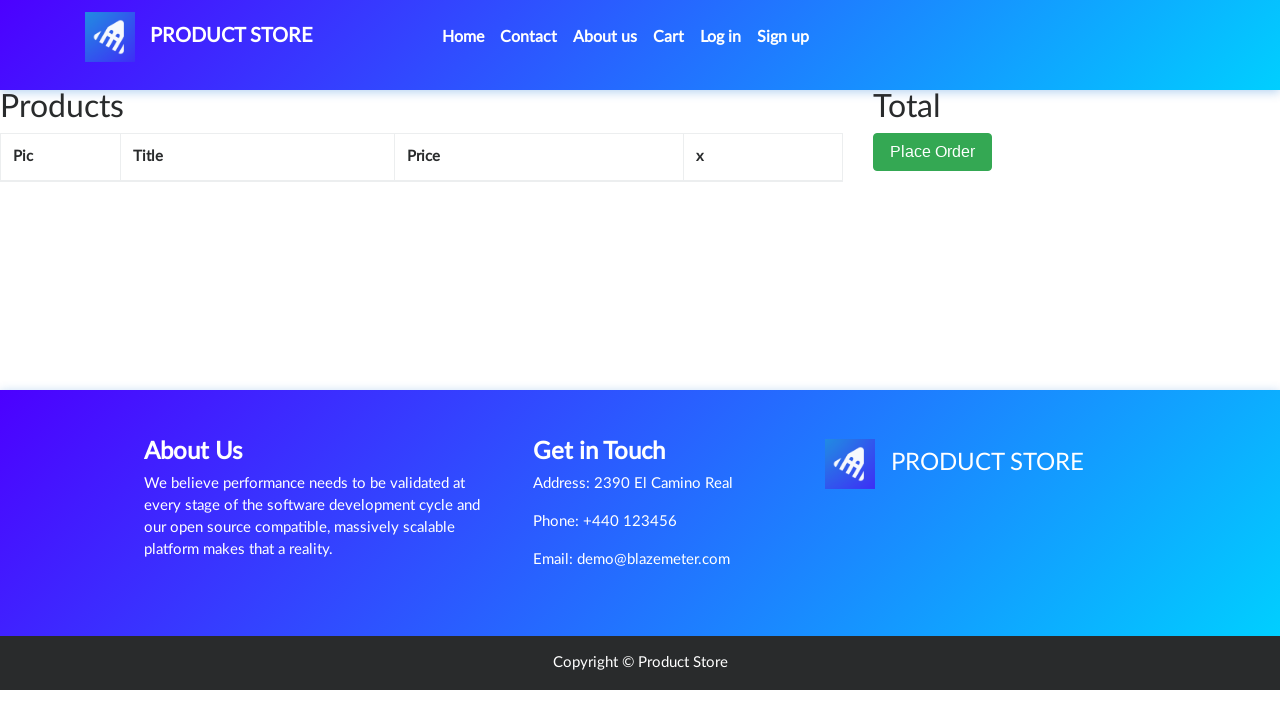